Tests dynamic controls functionality by toggling a checkbox visibility using a toggle button, clicking the toggle button twice to hide and show the checkbox

Starting URL: https://training-support.net/webelements/dynamic-controls

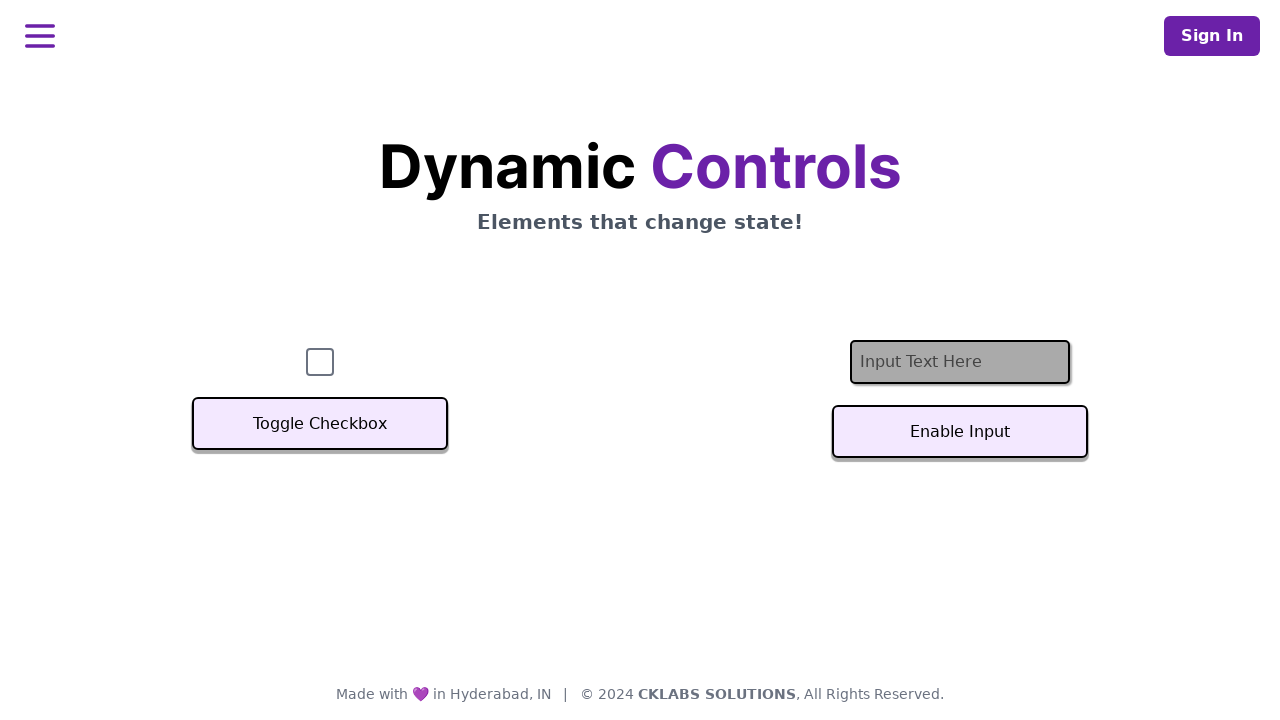

Clicked toggle checkbox button to hide the checkbox at (320, 424) on xpath=//button[text()='Toggle Checkbox']
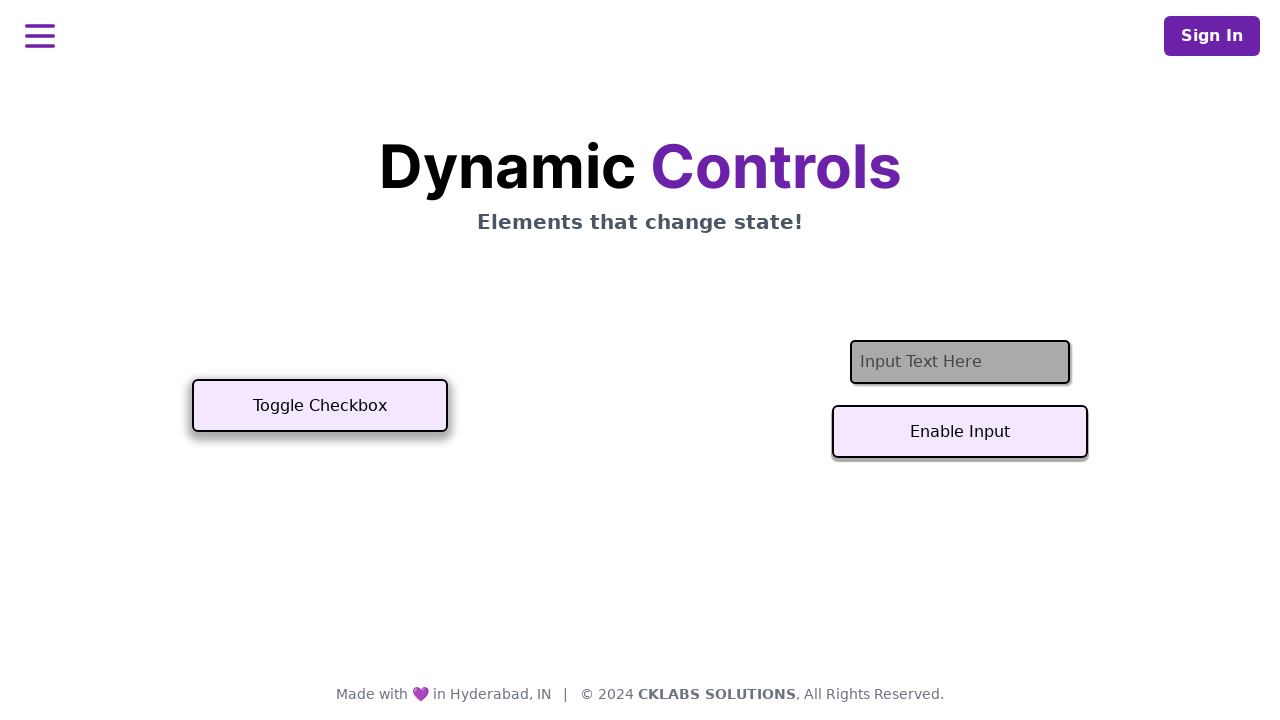

Waited for checkbox to be hidden
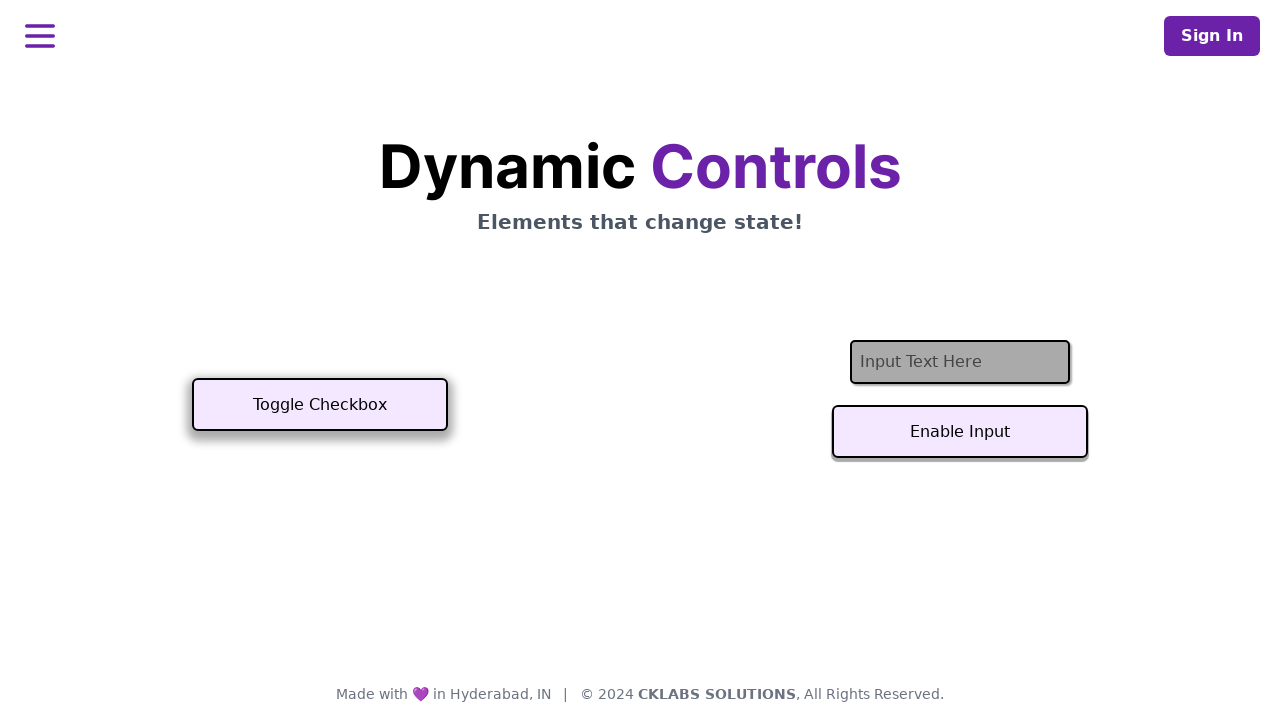

Clicked toggle checkbox button again to show the checkbox at (320, 405) on xpath=//button[text()='Toggle Checkbox']
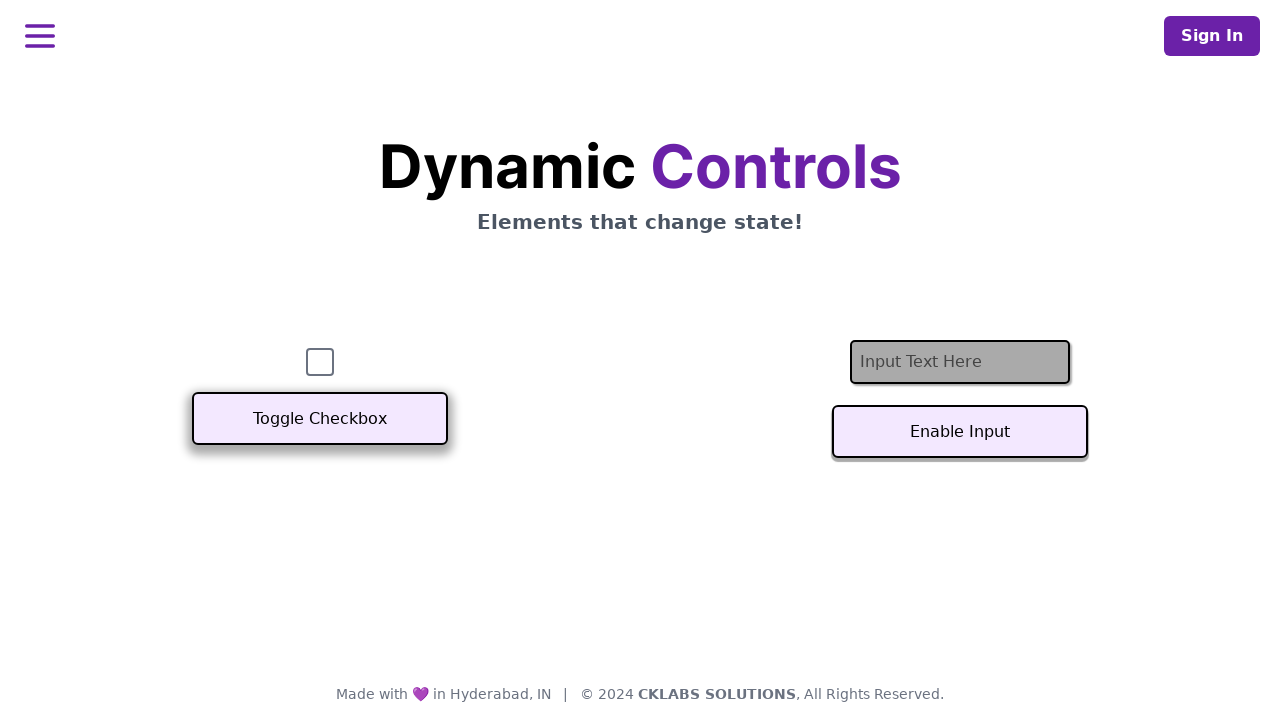

Checkbox reappeared after second toggle
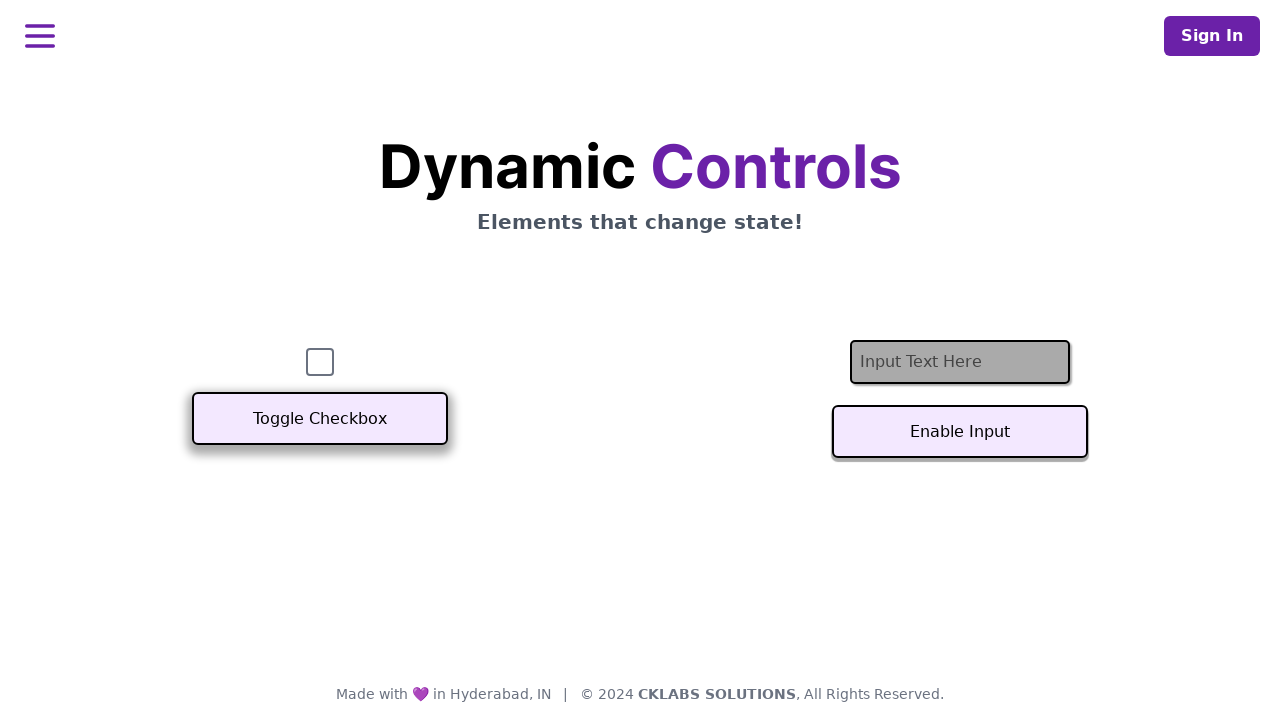

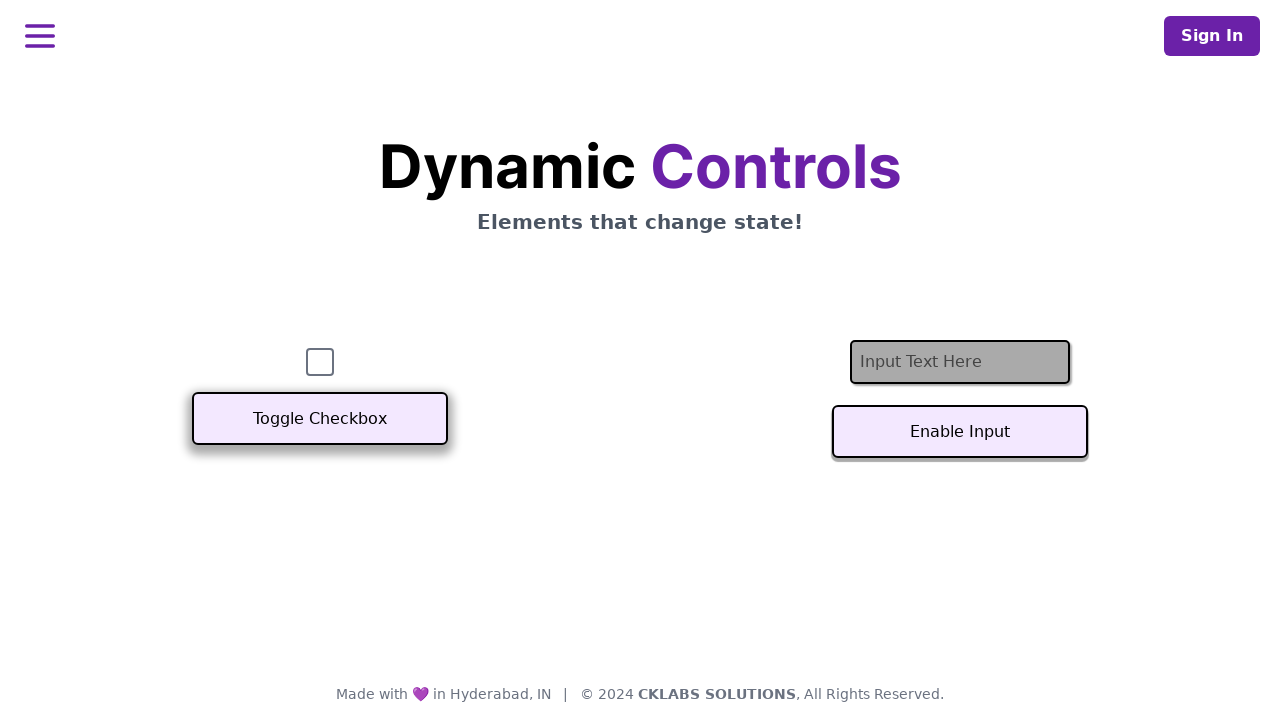